Tests an explicit wait scenario where the script waits for a price element to show "$100", then clicks a book button, retrieves a value, calculates a mathematical result, fills it into an answer field, and submits.

Starting URL: http://suninjuly.github.io/explicit_wait2.html

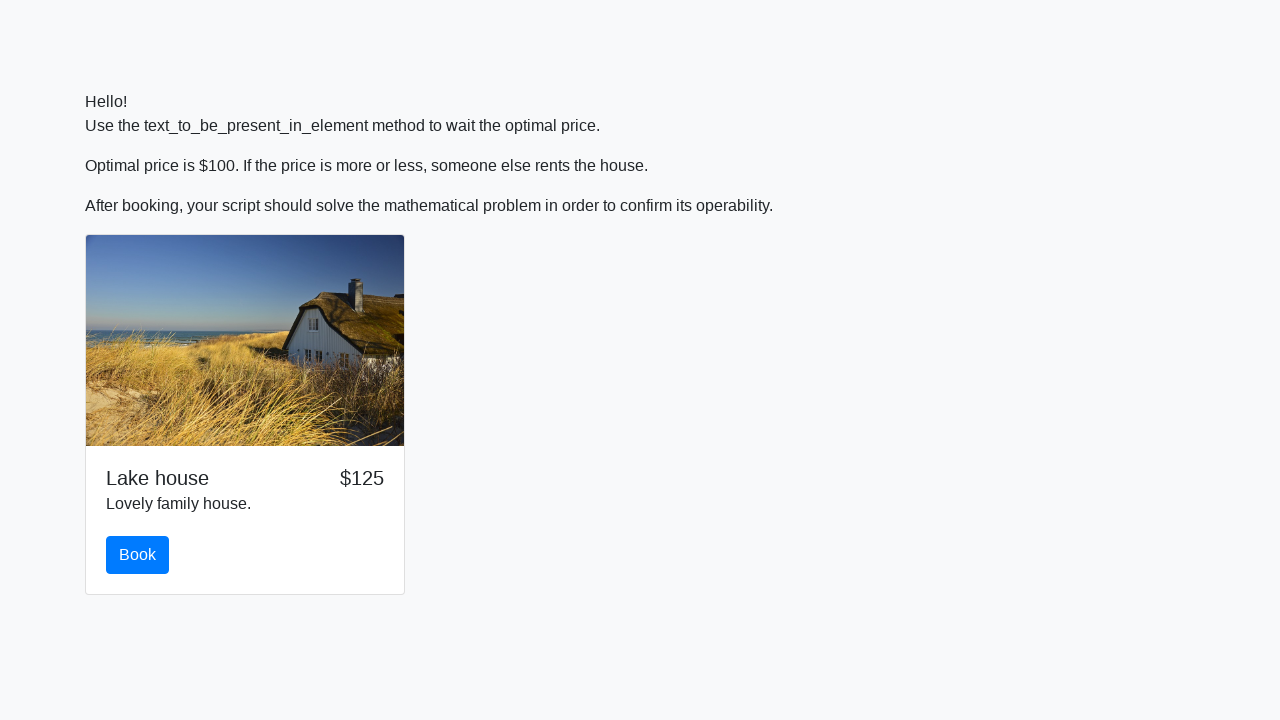

Waited for price element to display '$100'
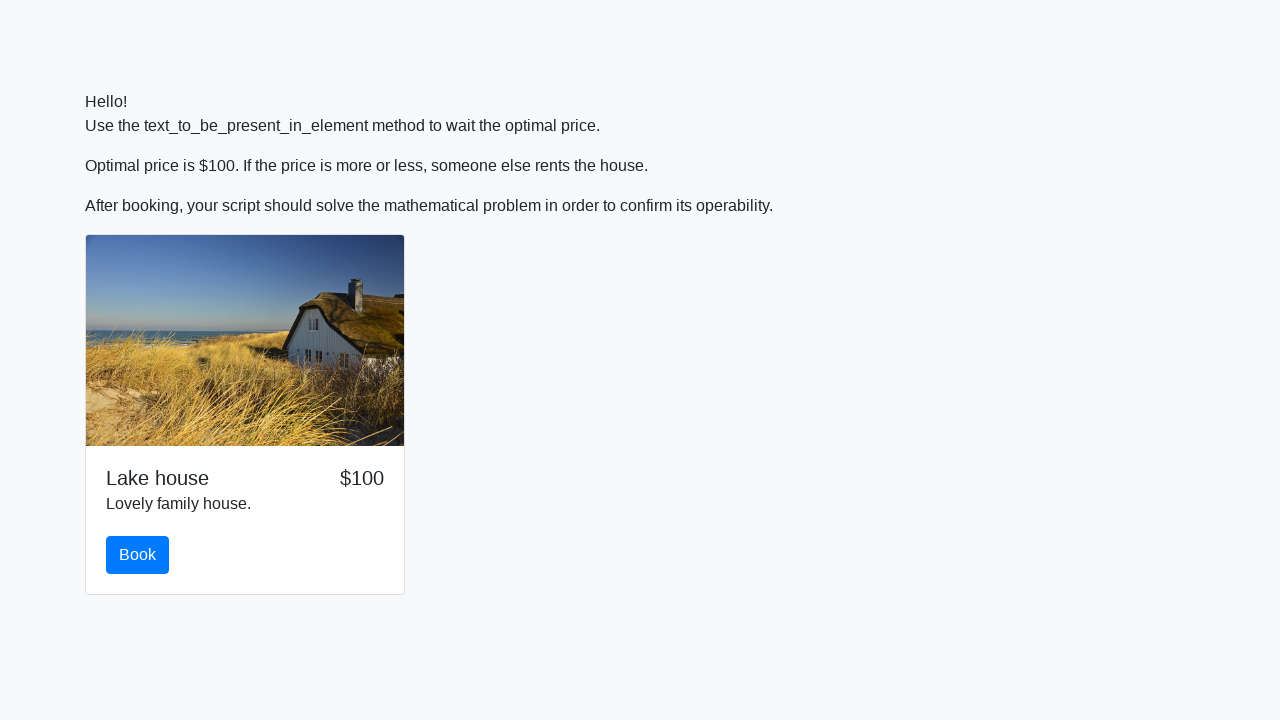

Clicked the book button at (138, 555) on #book
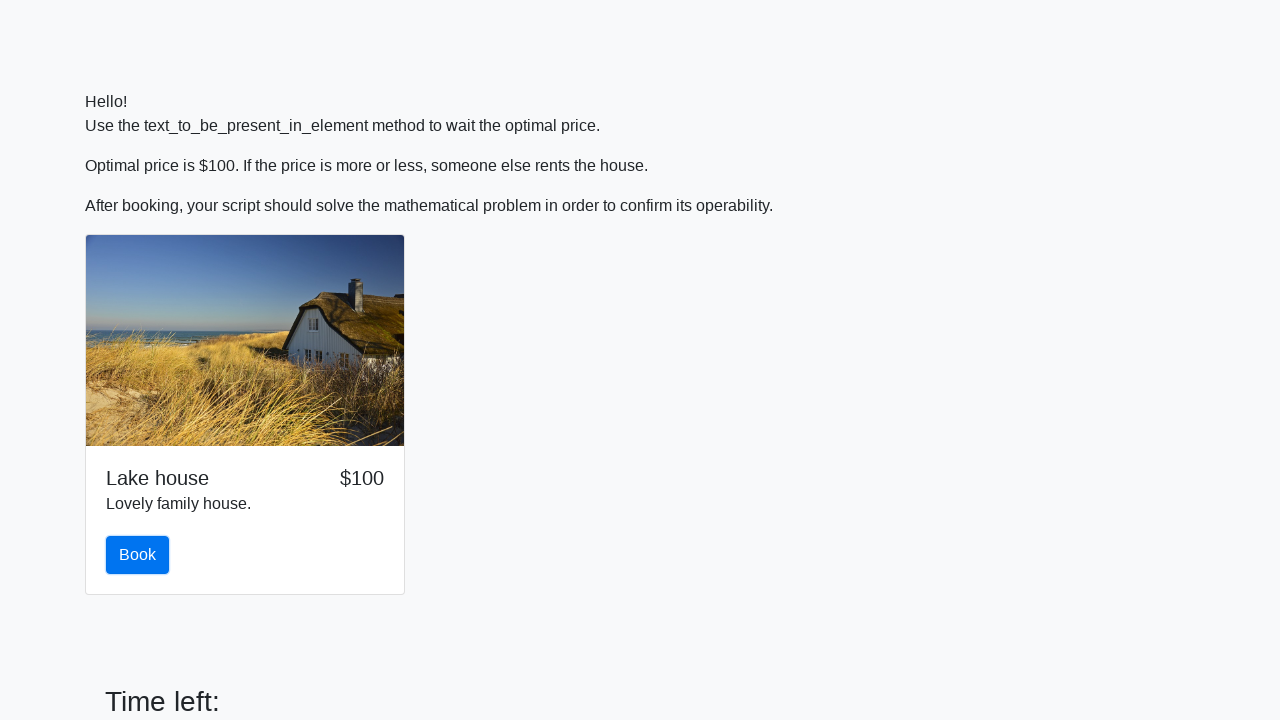

Retrieved input value for calculation
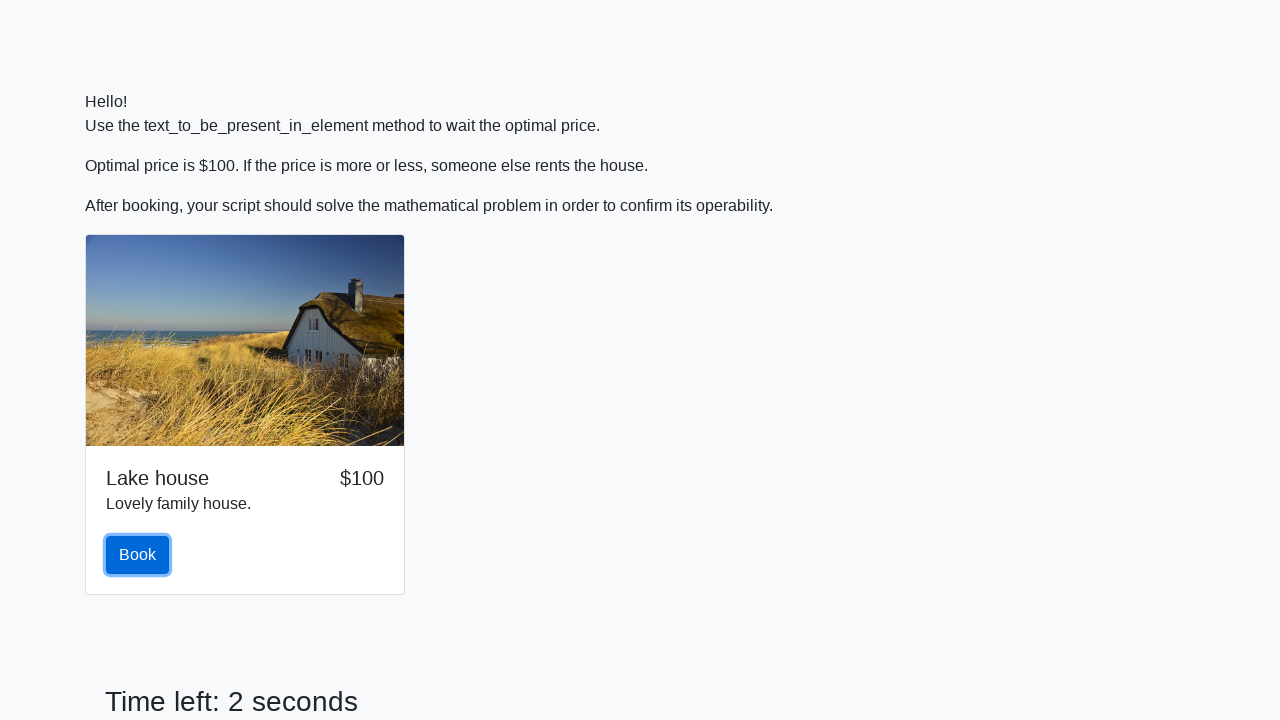

Calculated result using formula log(abs(12 * sin(x))): 1.178708238811505
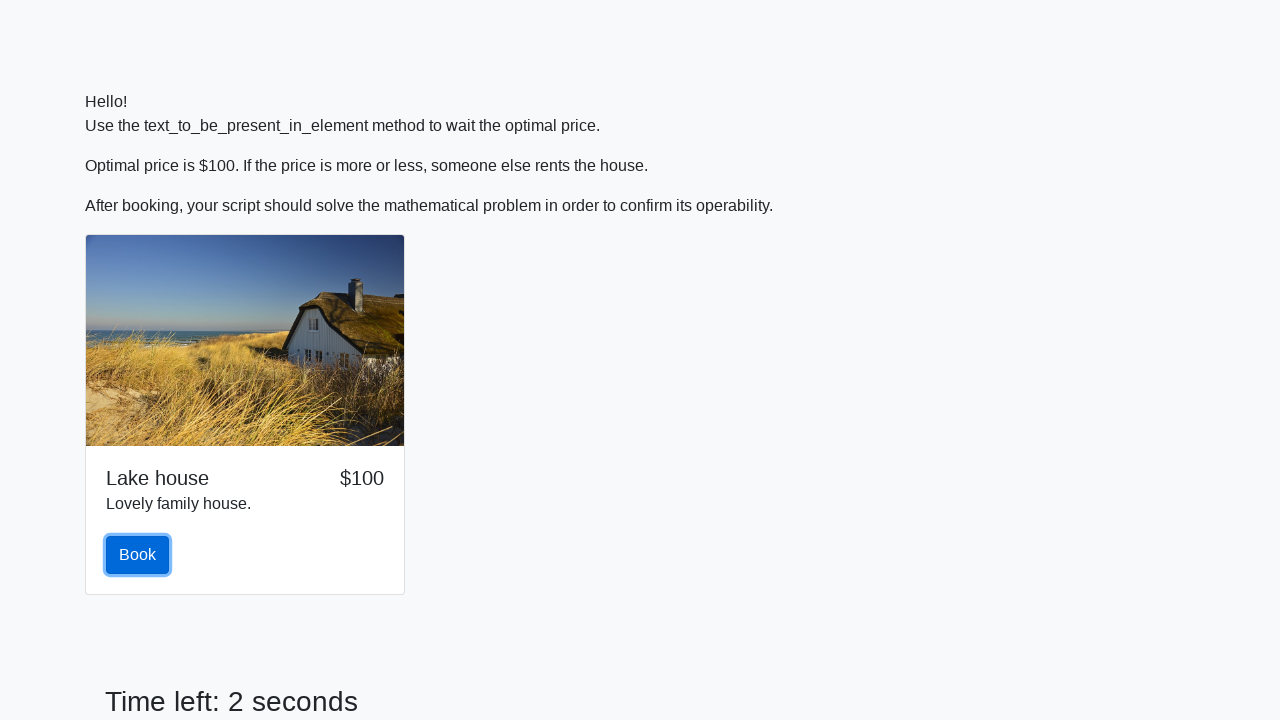

Filled answer field with calculated value on #answer
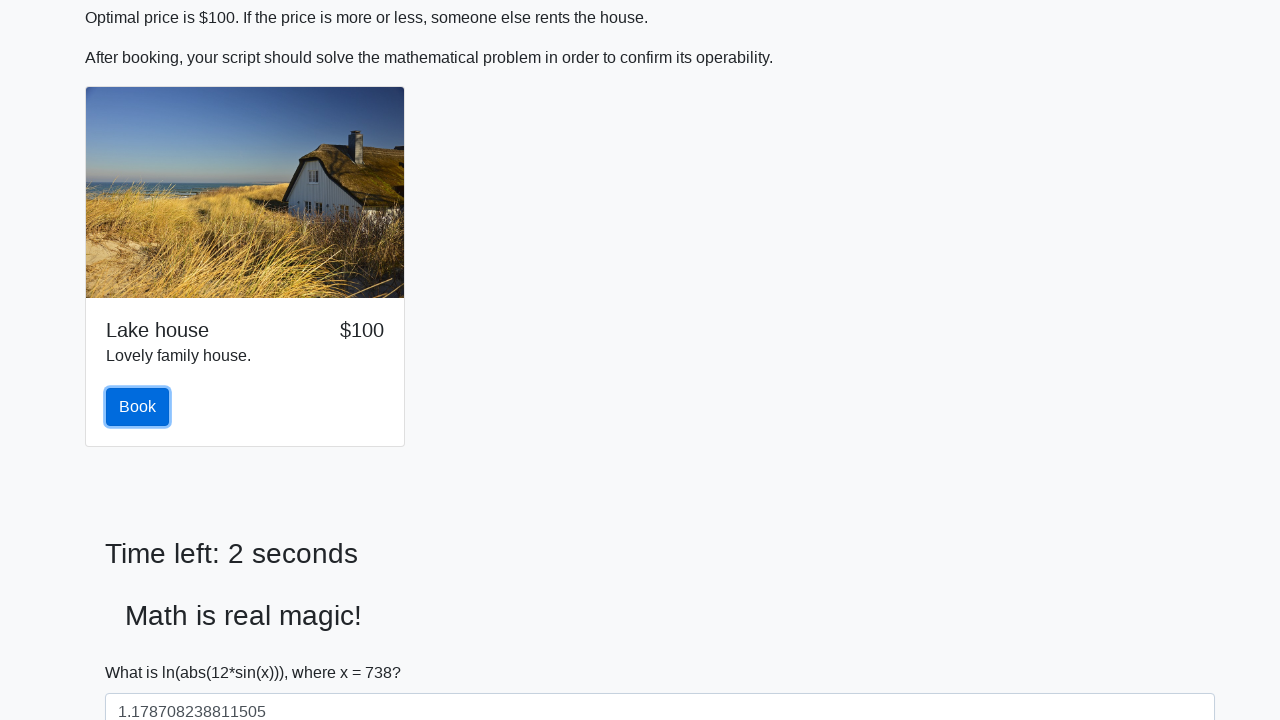

Clicked the solve button to submit answer at (143, 651) on #solve
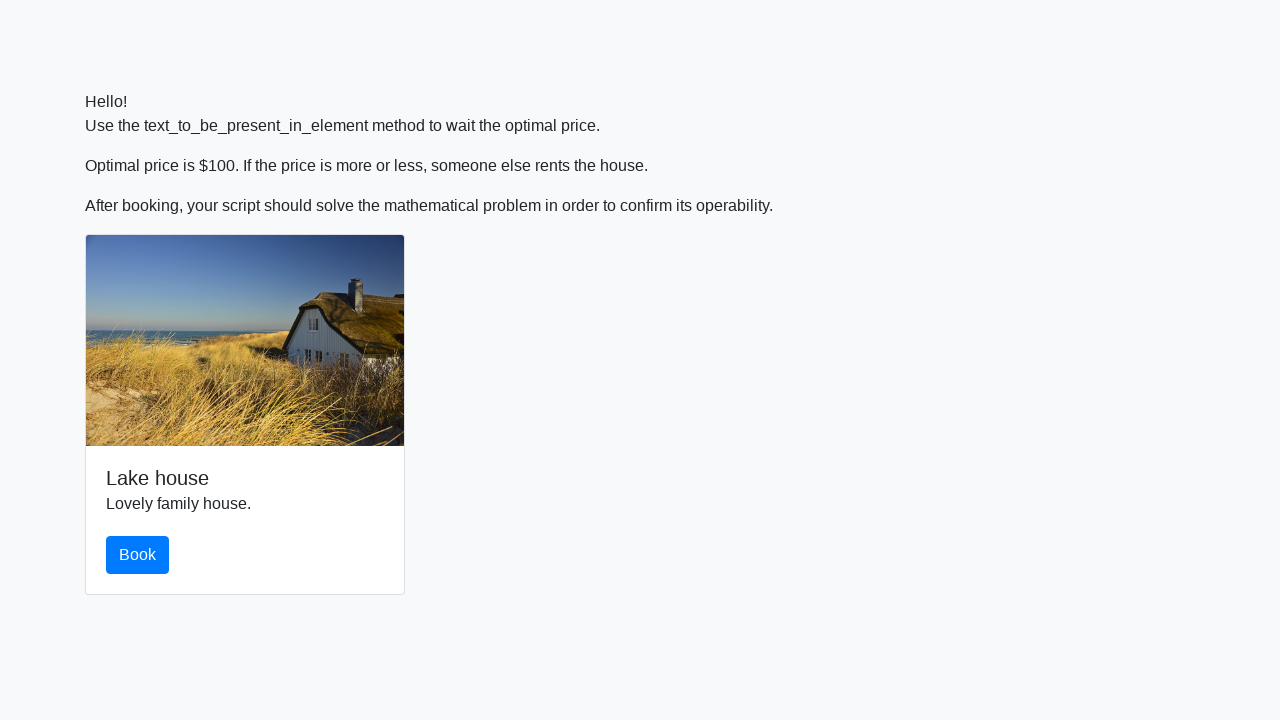

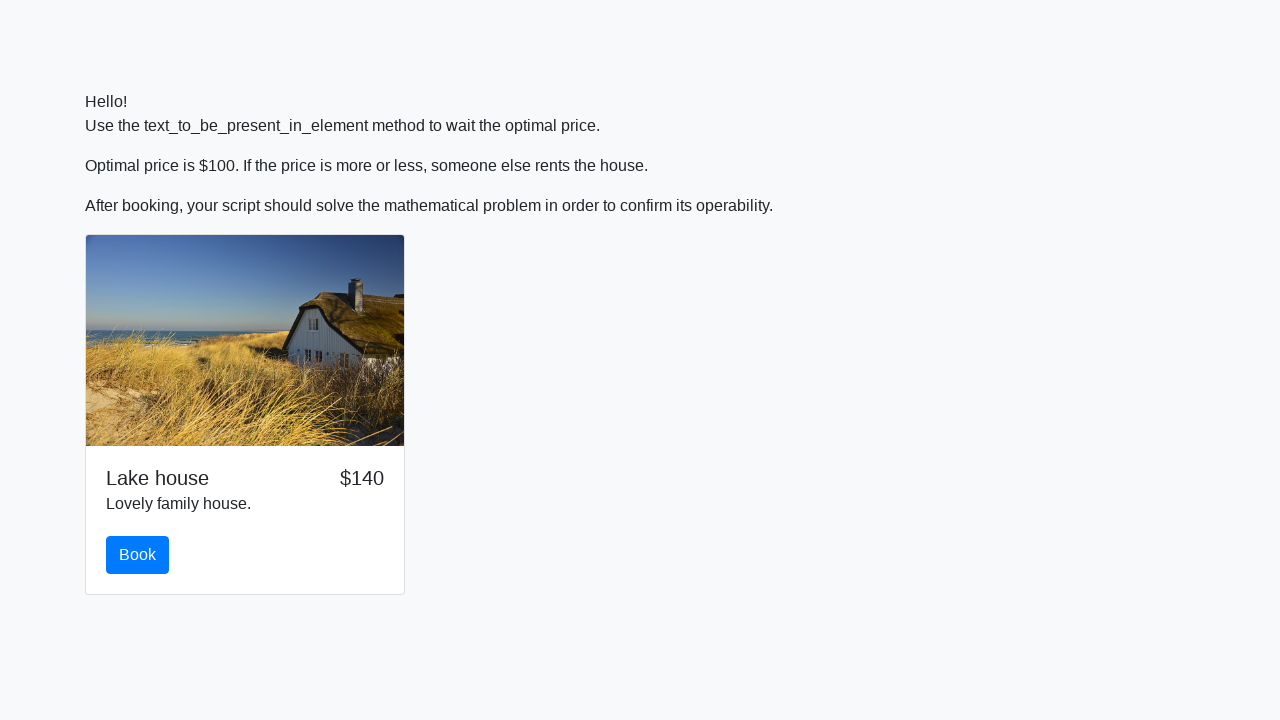